Tests an e-commerce flow by searching for products, adding items to cart, and proceeding through checkout

Starting URL: https://rahulshettyacademy.com/seleniumPractise/#/

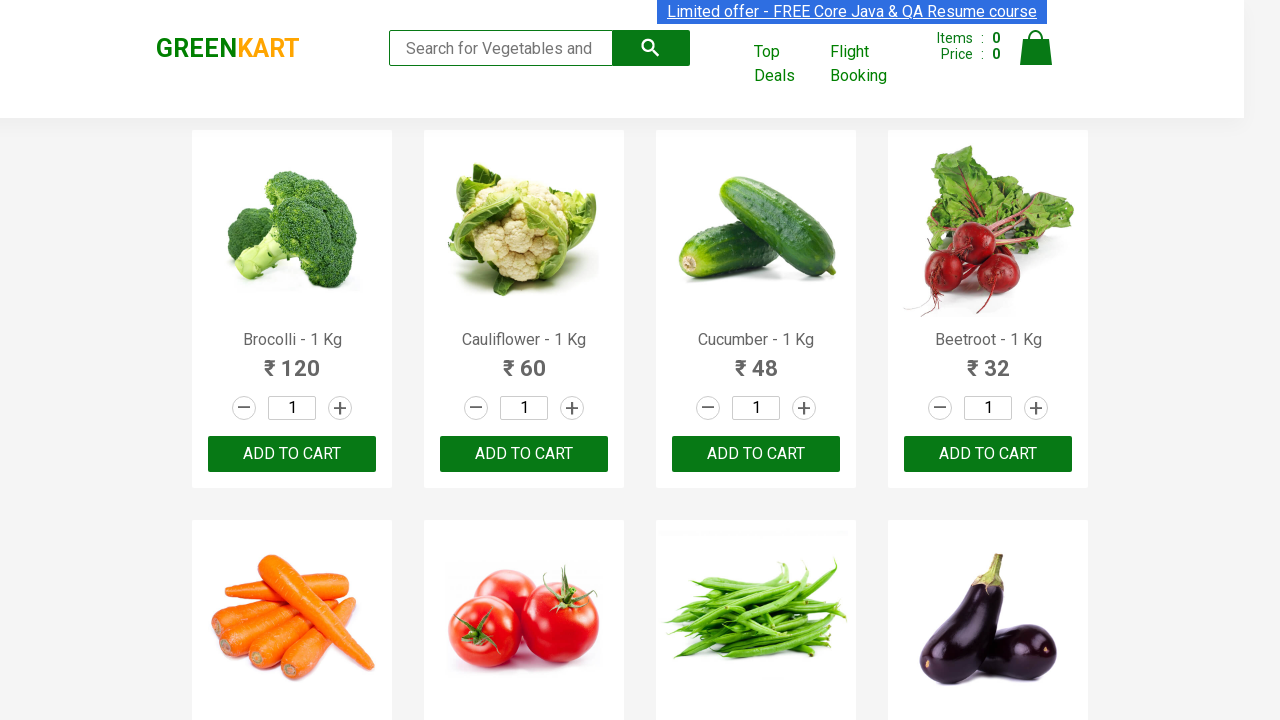

Filled search field with 'ca' to search for products on .search-keyword
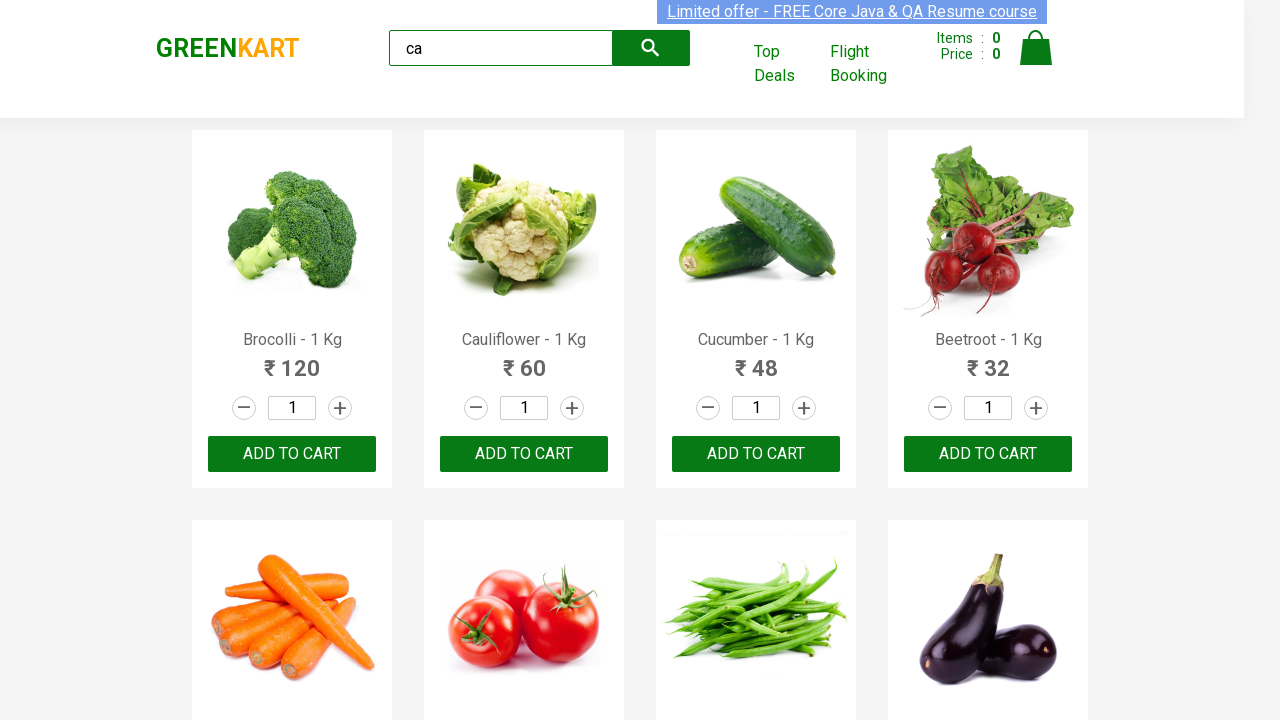

Waited for products to load after search
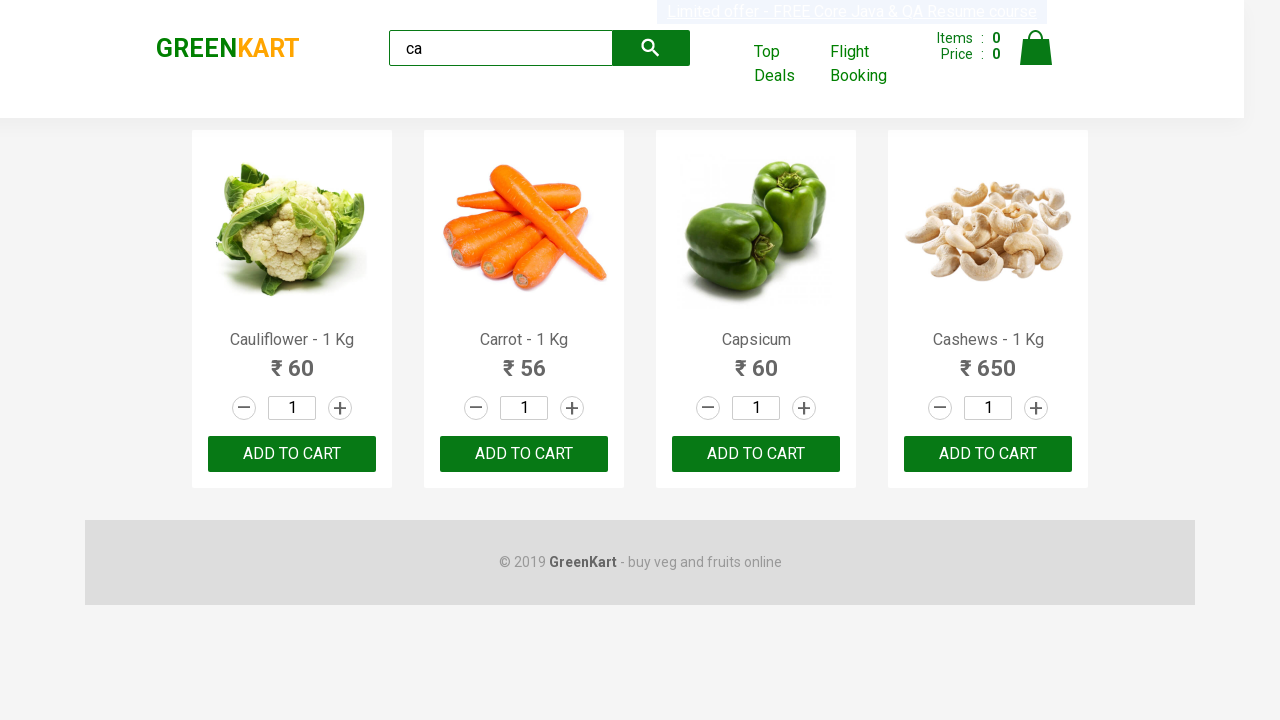

Clicked ADD TO CART button for the third product at (756, 454) on .products .product >> nth=2 >> internal:text="ADD TO CART"i
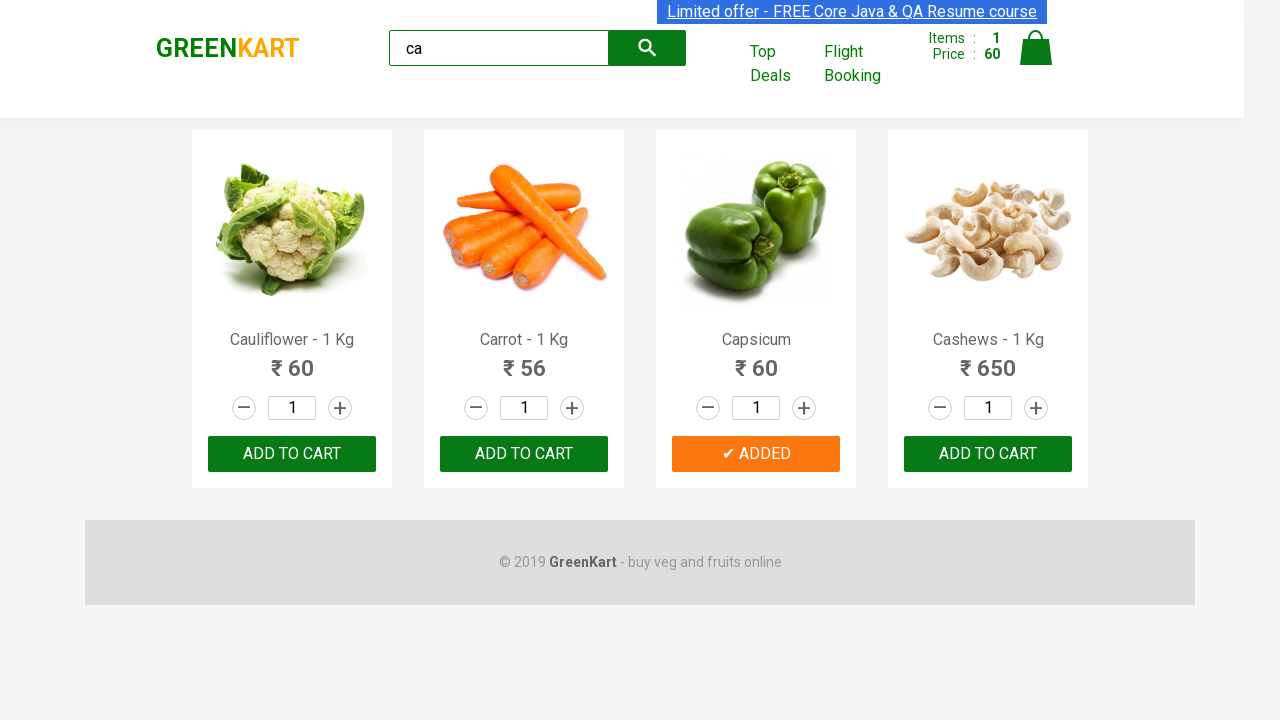

Found and clicked ADD TO CART button for Cashews product at (988, 454) on .products .product >> nth=3 >> button
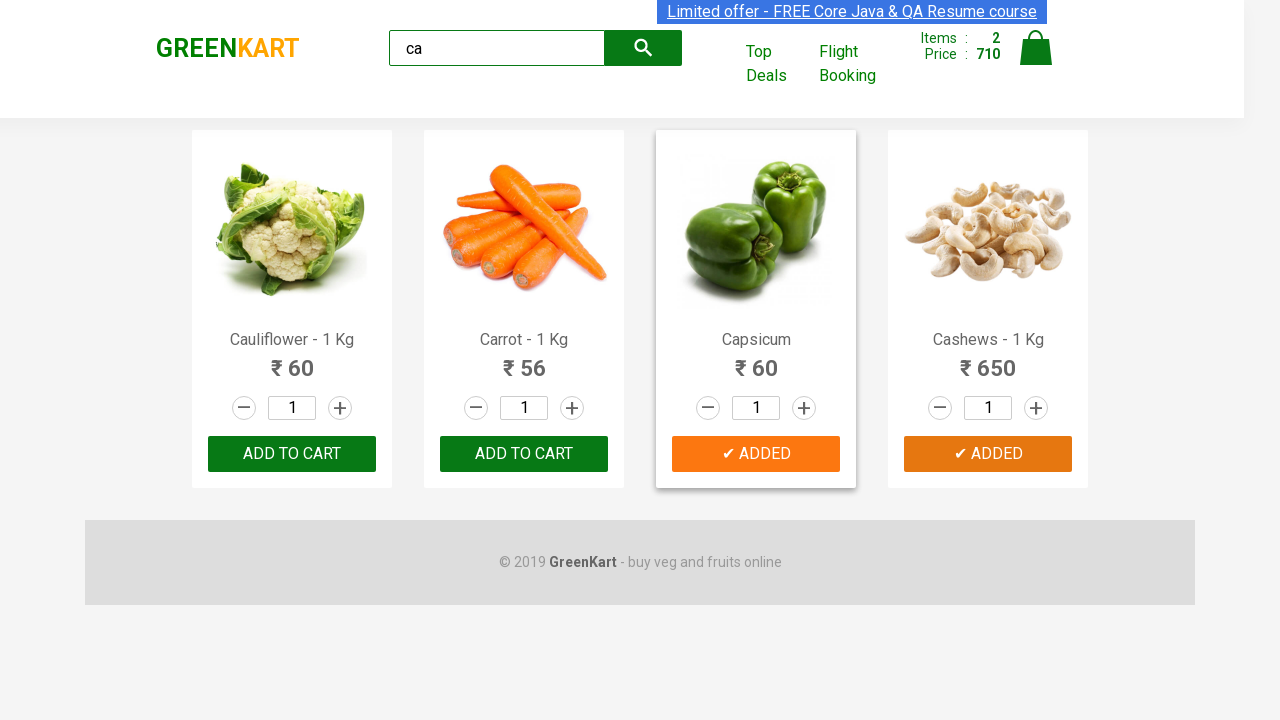

Clicked cart icon to view cart contents at (1036, 48) on .cart-icon > img
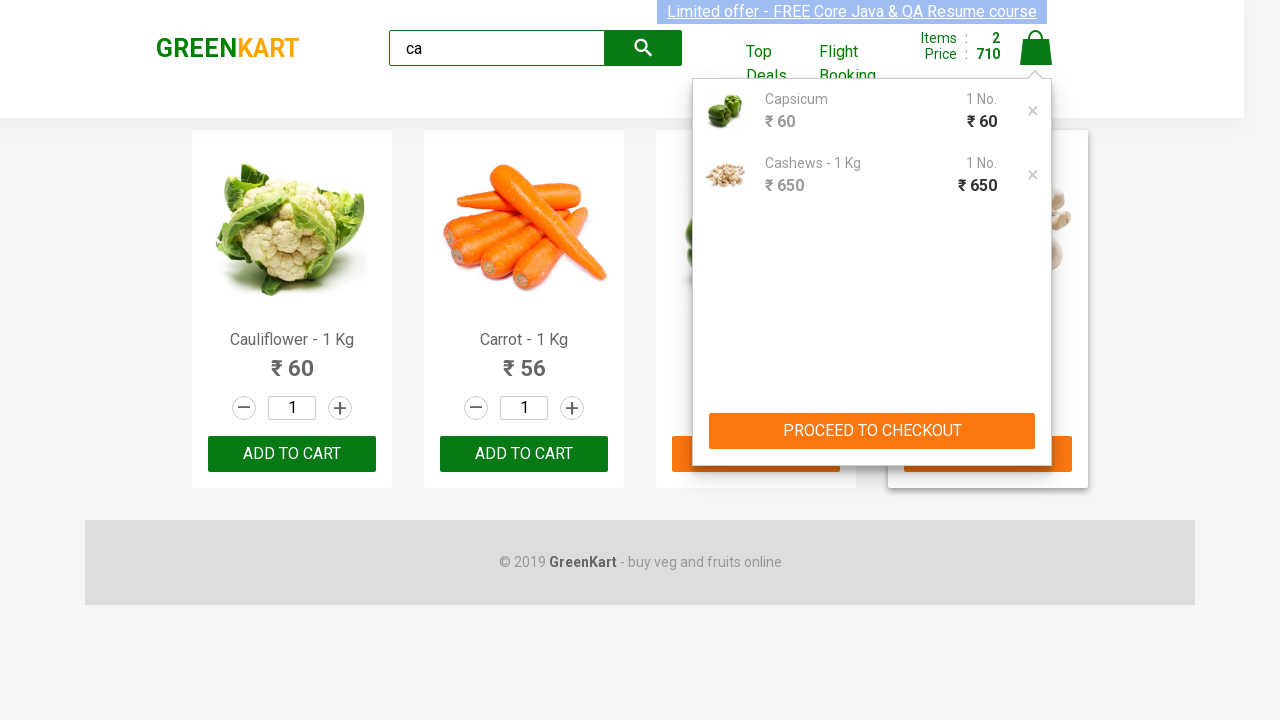

Clicked PROCEED TO CHECKOUT button at (872, 431) on internal:text="PROCEED TO CHECKOUT"i
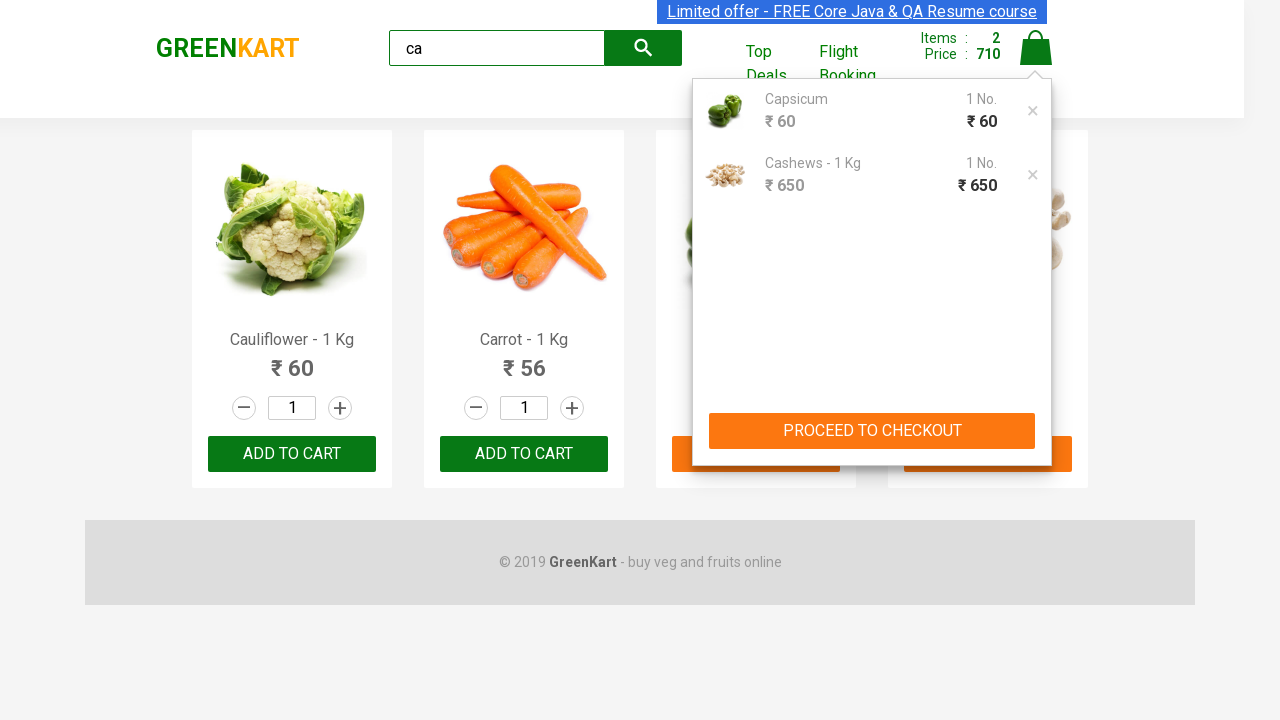

Clicked Place Order button to complete purchase at (1036, 491) on internal:text="Place Order"i
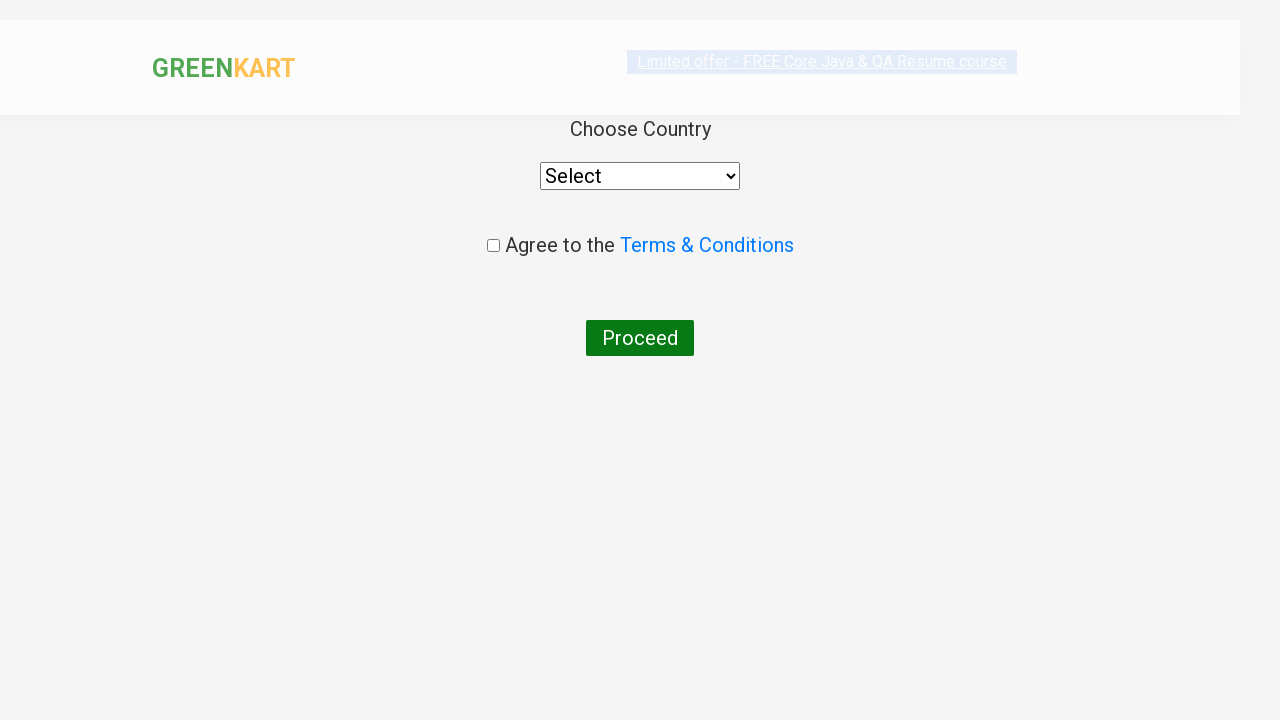

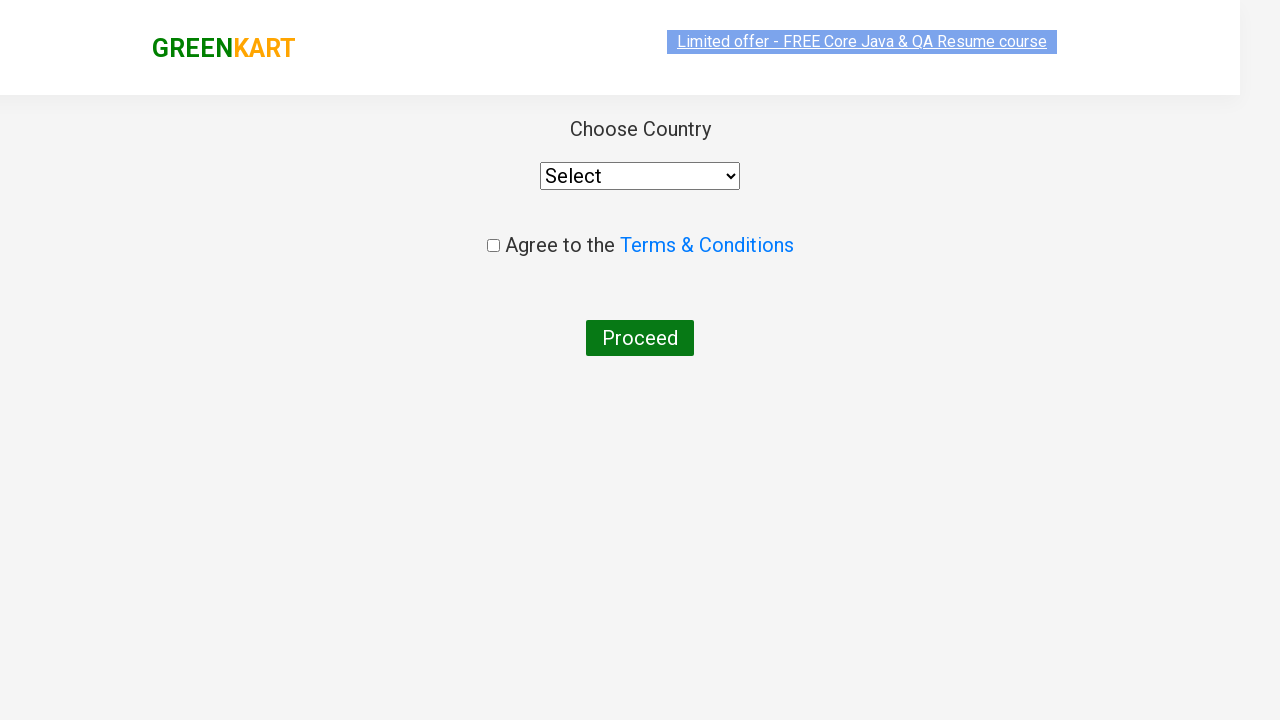